Tests checkbox functionality by clicking on sports checkboxes and then clicking all checkboxes within a specific display block

Starting URL: http://www.tizag.com/htmlT/htmlcheckboxes.php

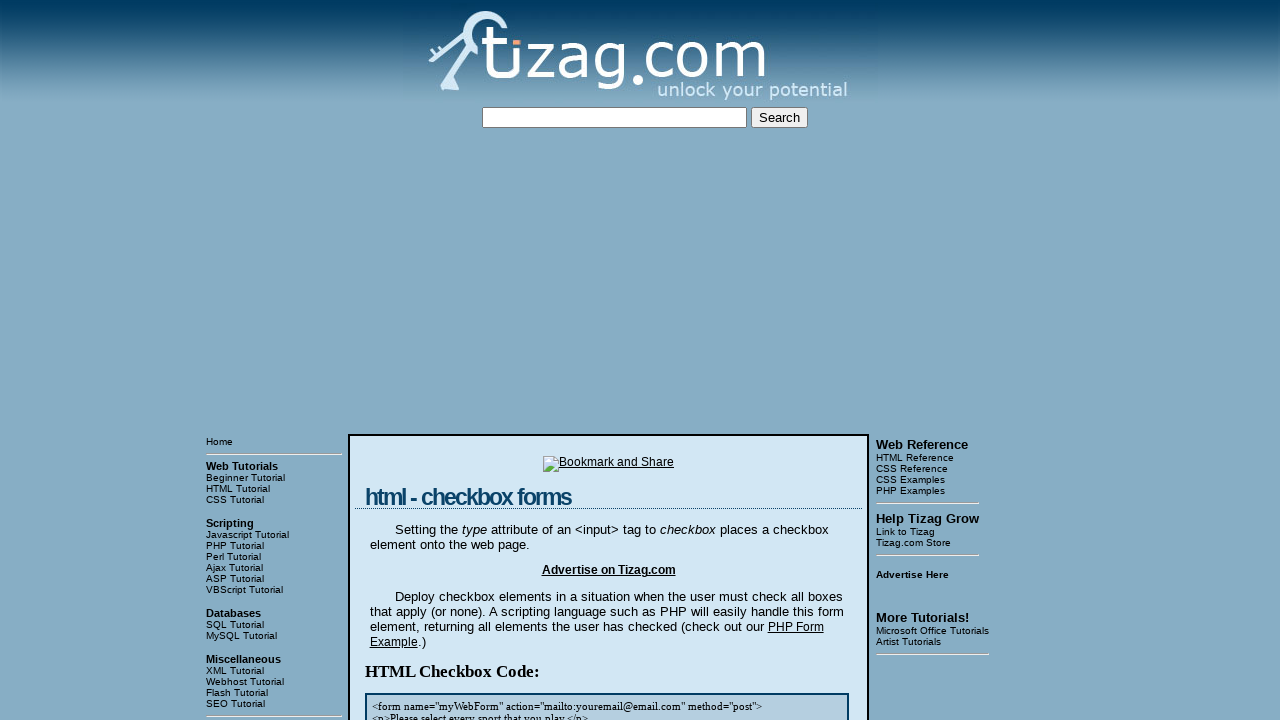

Clicked sports checkbox at (422, 360) on xpath=//input[@name='sports']
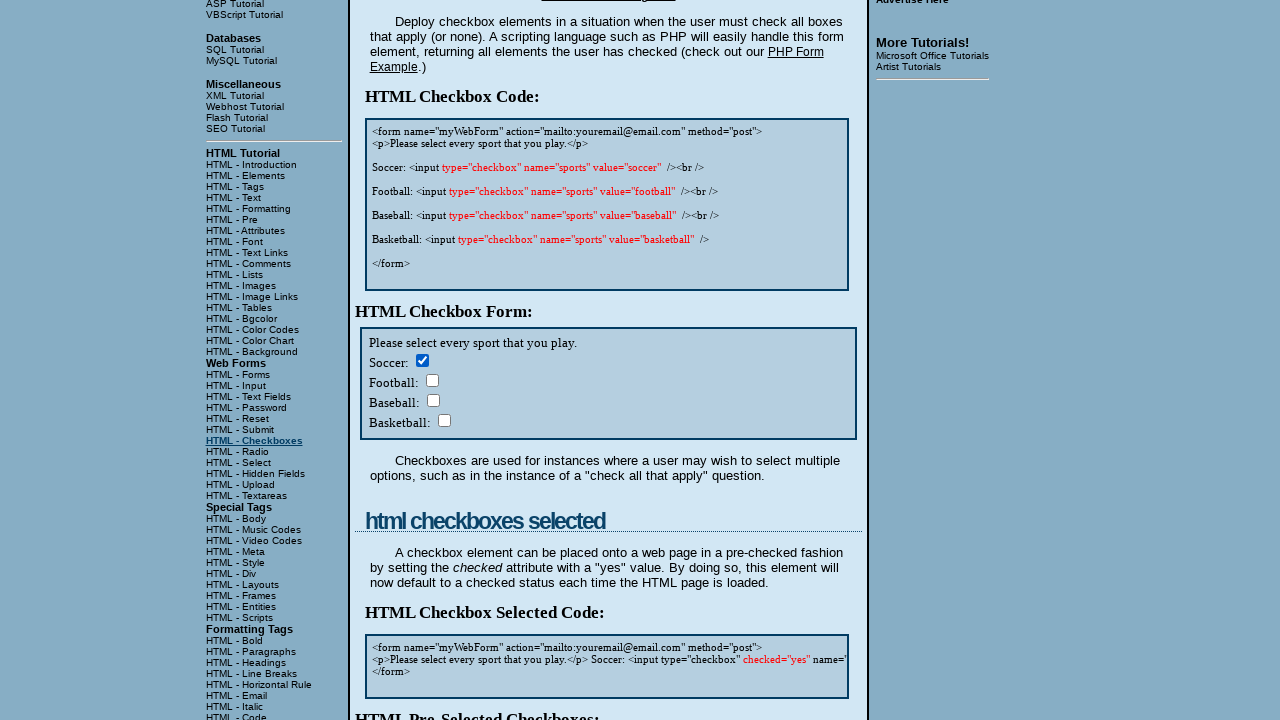

Located first display block
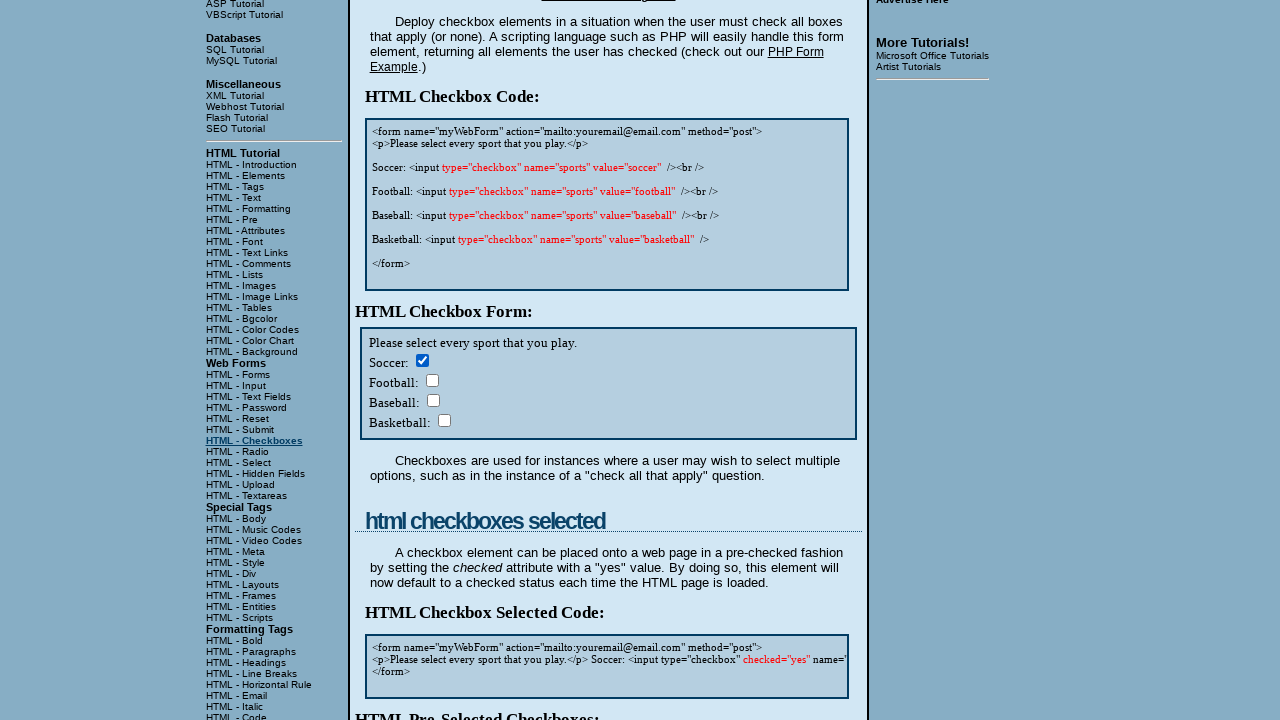

Located all checkboxes within display block
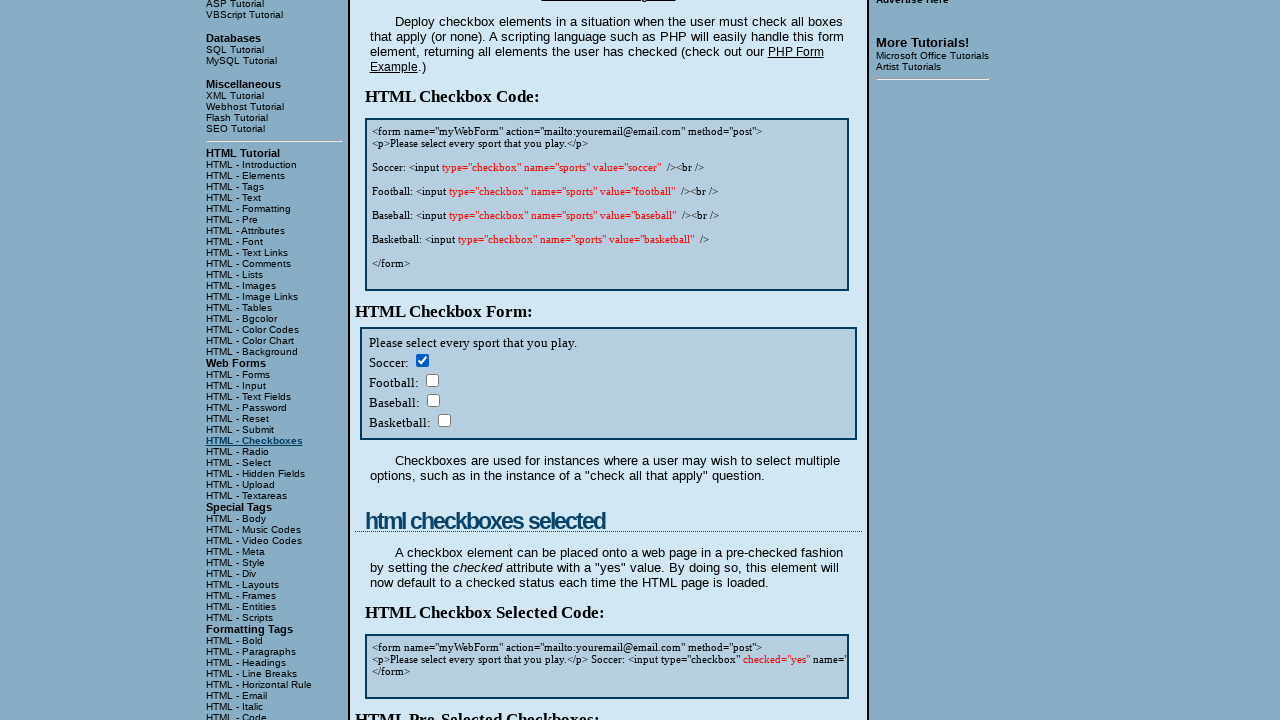

Found 4 checkboxes in display block
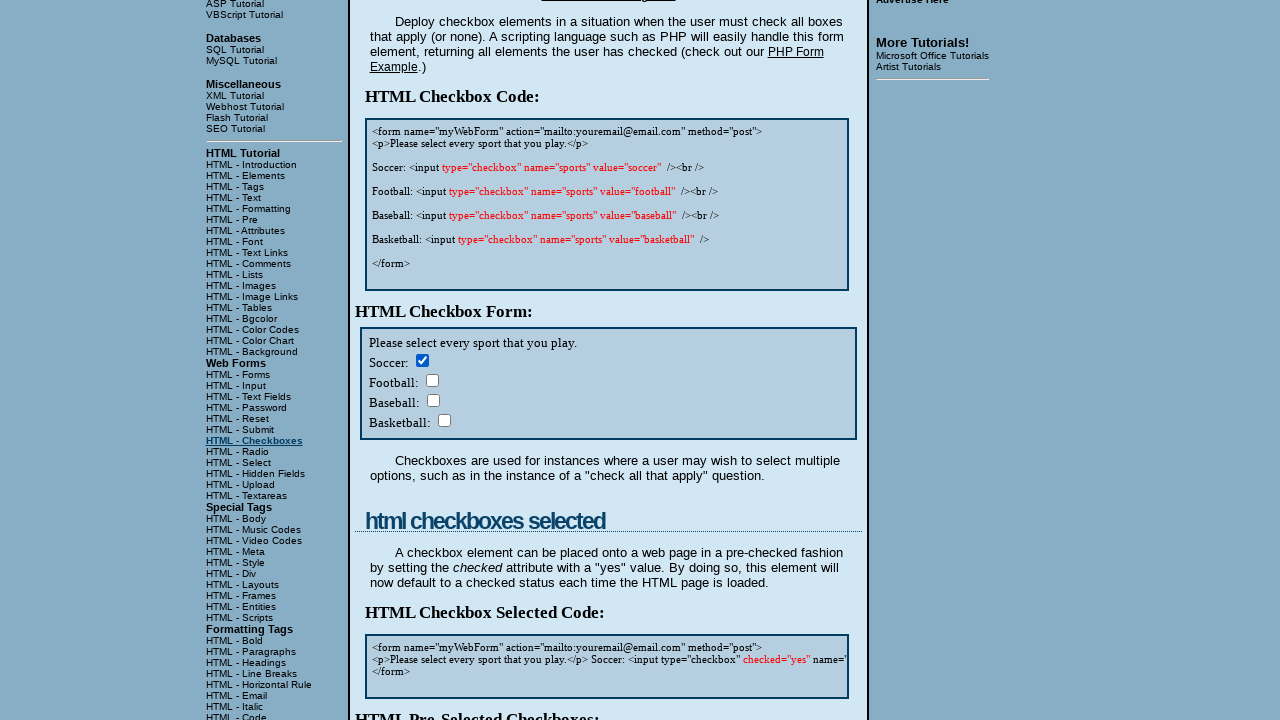

Clicked checkbox 1 of 4 in display block at (422, 360) on xpath=//*[@class='display'][1] >> input >> nth=0
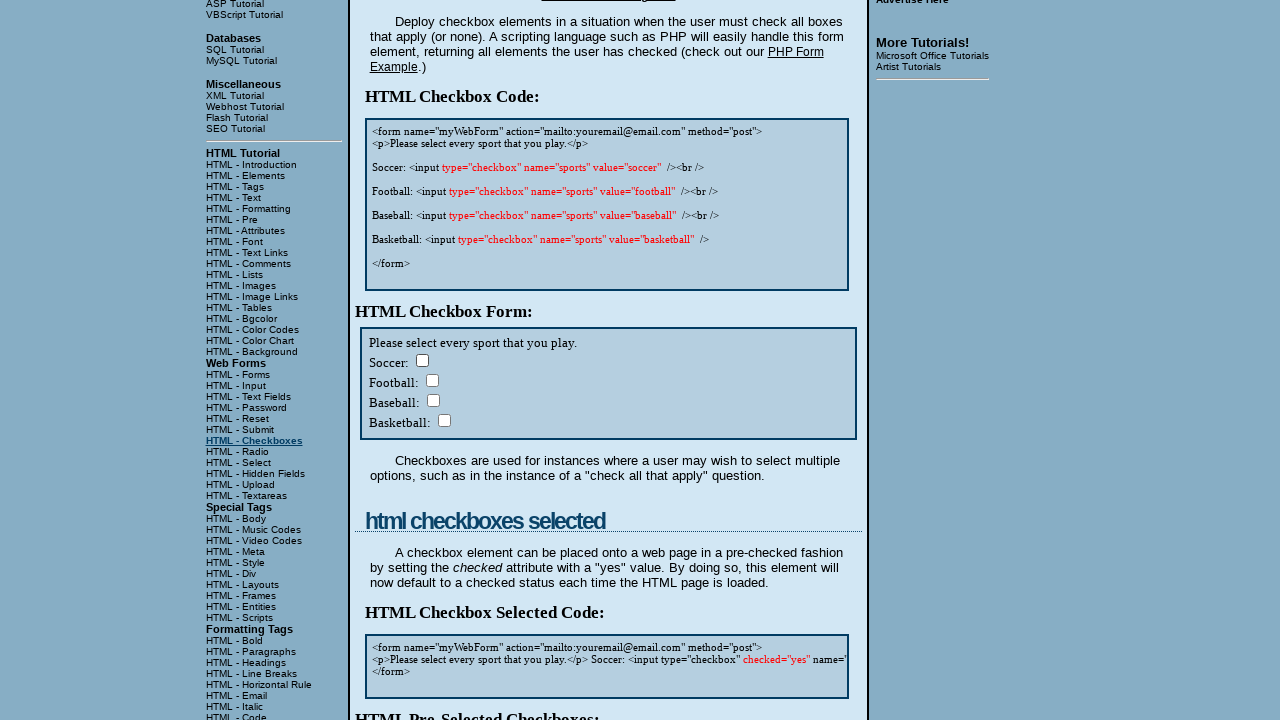

Clicked checkbox 2 of 4 in display block at (432, 380) on xpath=//*[@class='display'][1] >> input >> nth=1
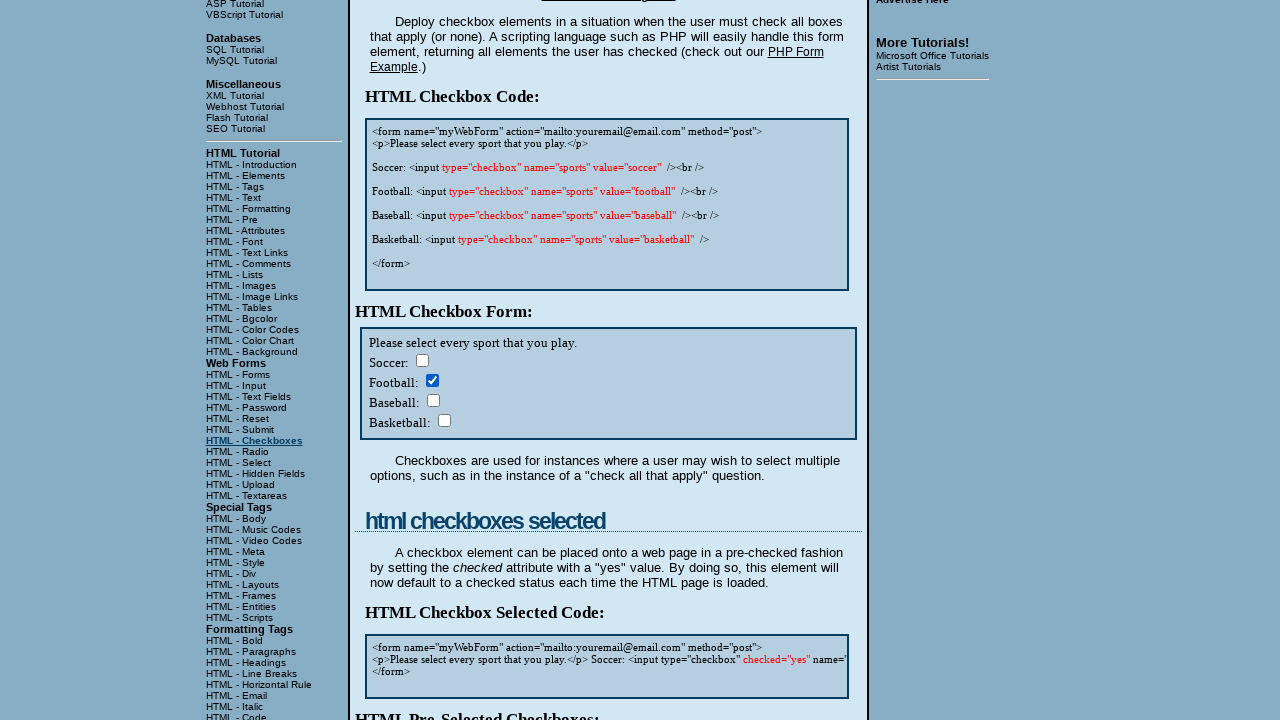

Clicked checkbox 3 of 4 in display block at (433, 400) on xpath=//*[@class='display'][1] >> input >> nth=2
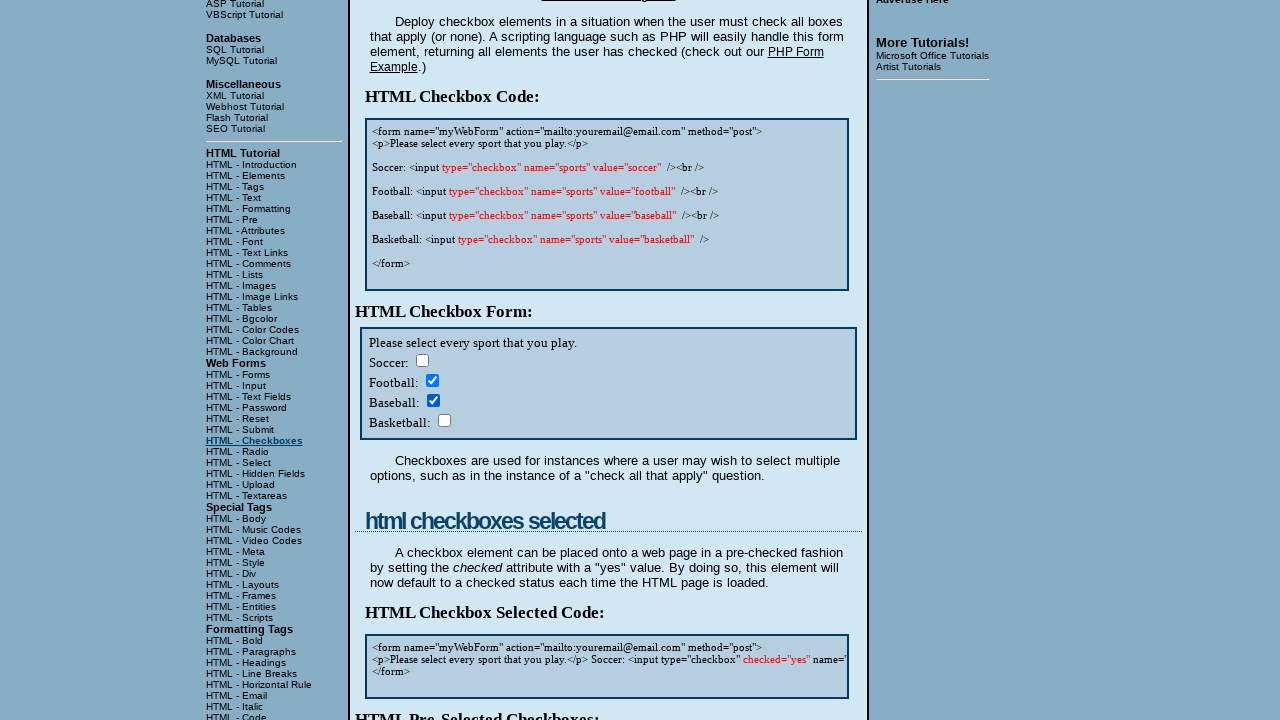

Clicked checkbox 4 of 4 in display block at (444, 420) on xpath=//*[@class='display'][1] >> input >> nth=3
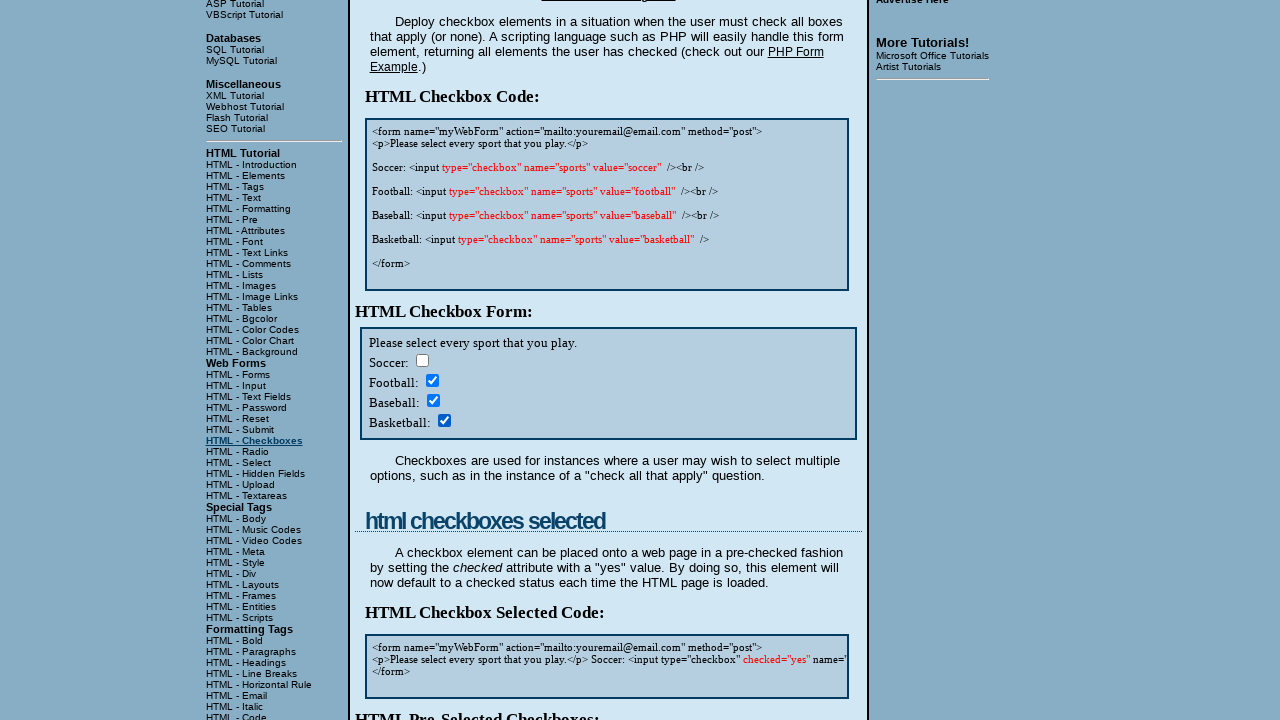

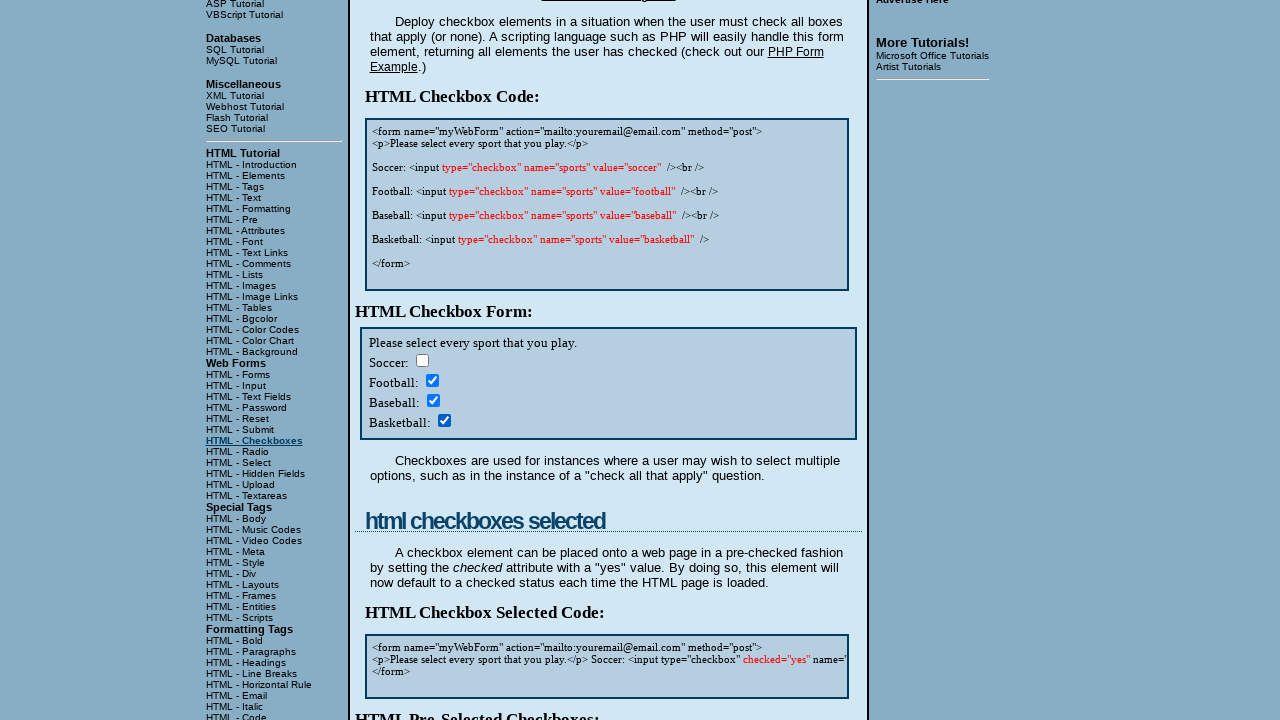